Automates filling out a survey/questionnaire form on wjx.cn by selecting radio buttons, checkboxes, list items, and filling text fields before submitting

Starting URL: https://www.wjx.cn/m/28777538.aspx

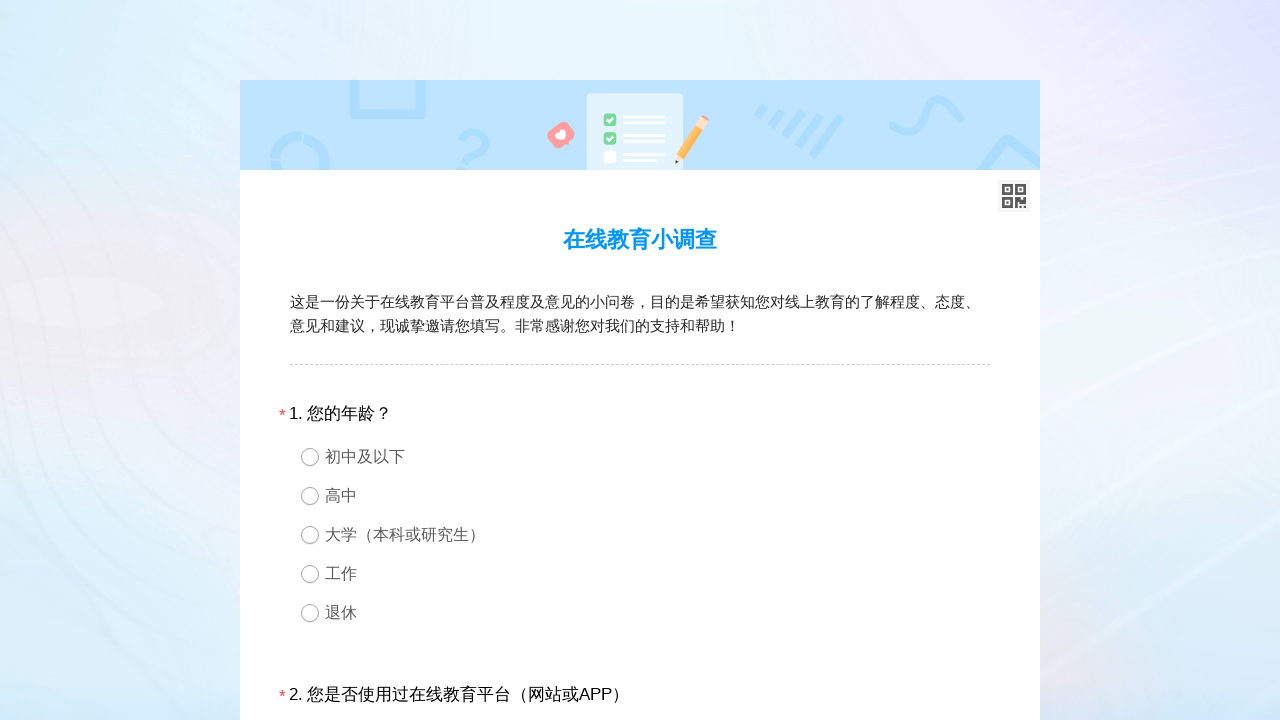

Located checkboxes for question 7
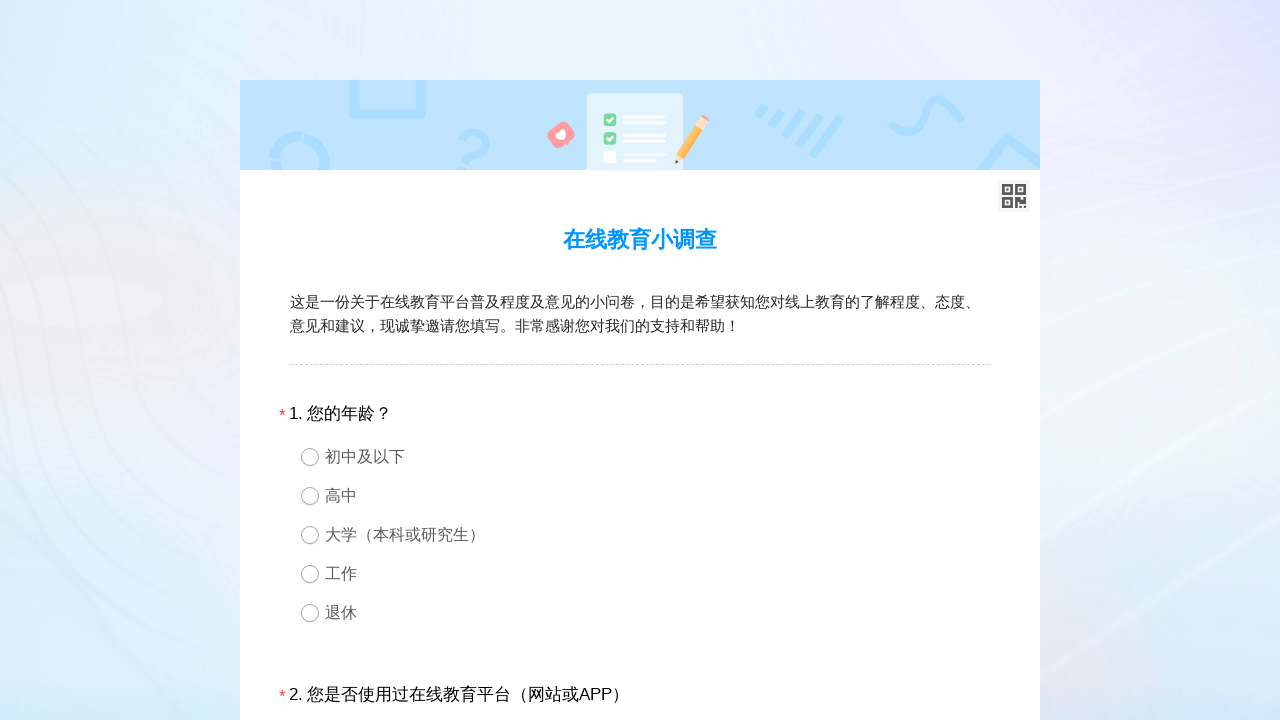

Located checkboxes for question 8
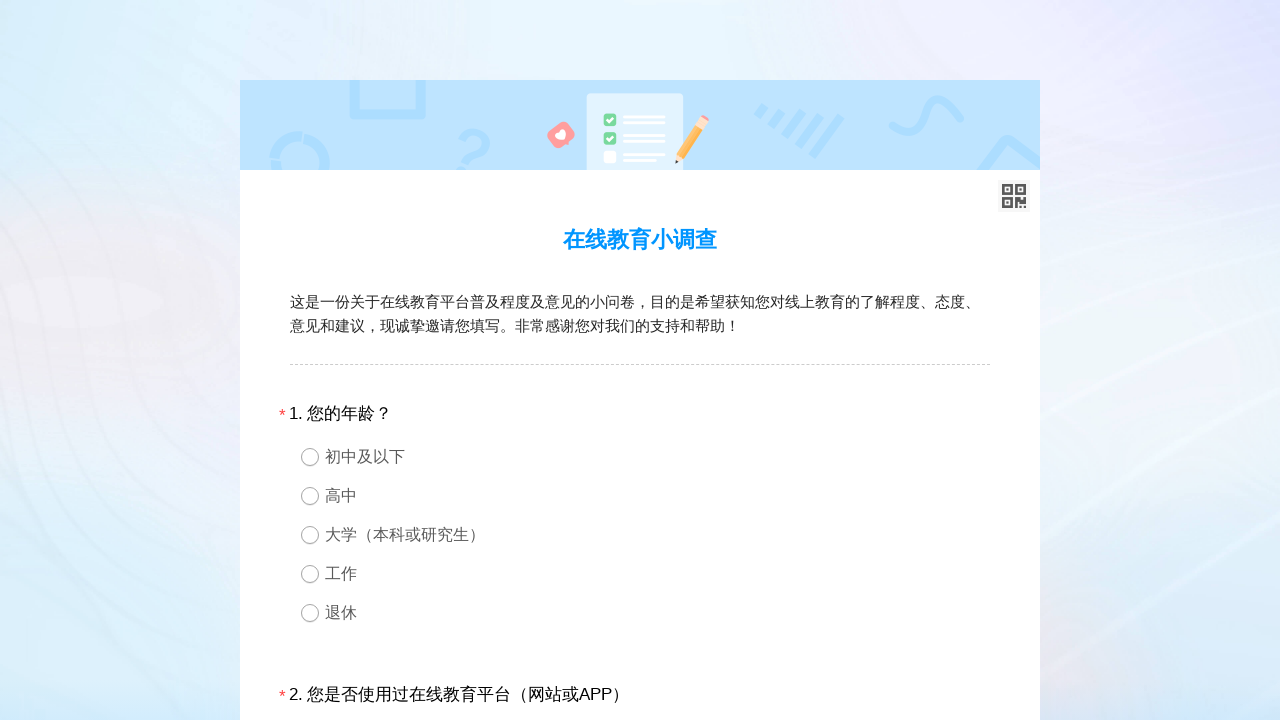

Located checkboxes for question 9
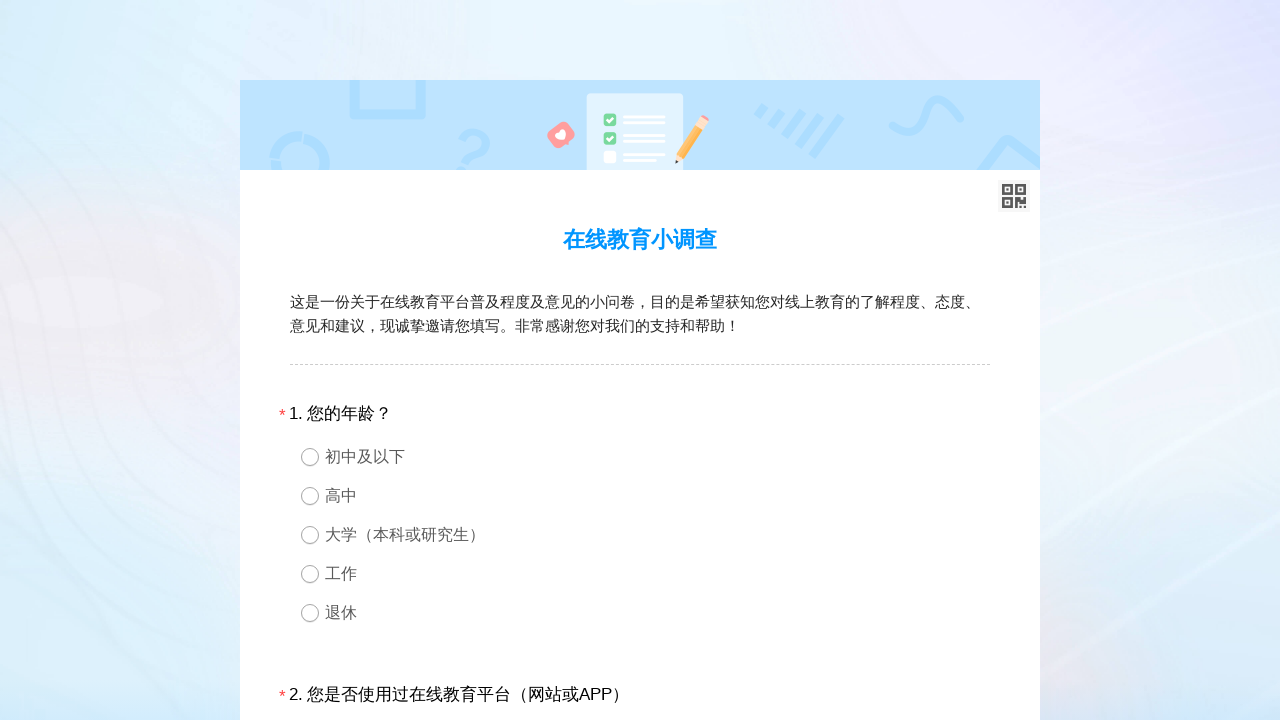

Located checkboxes for question 10
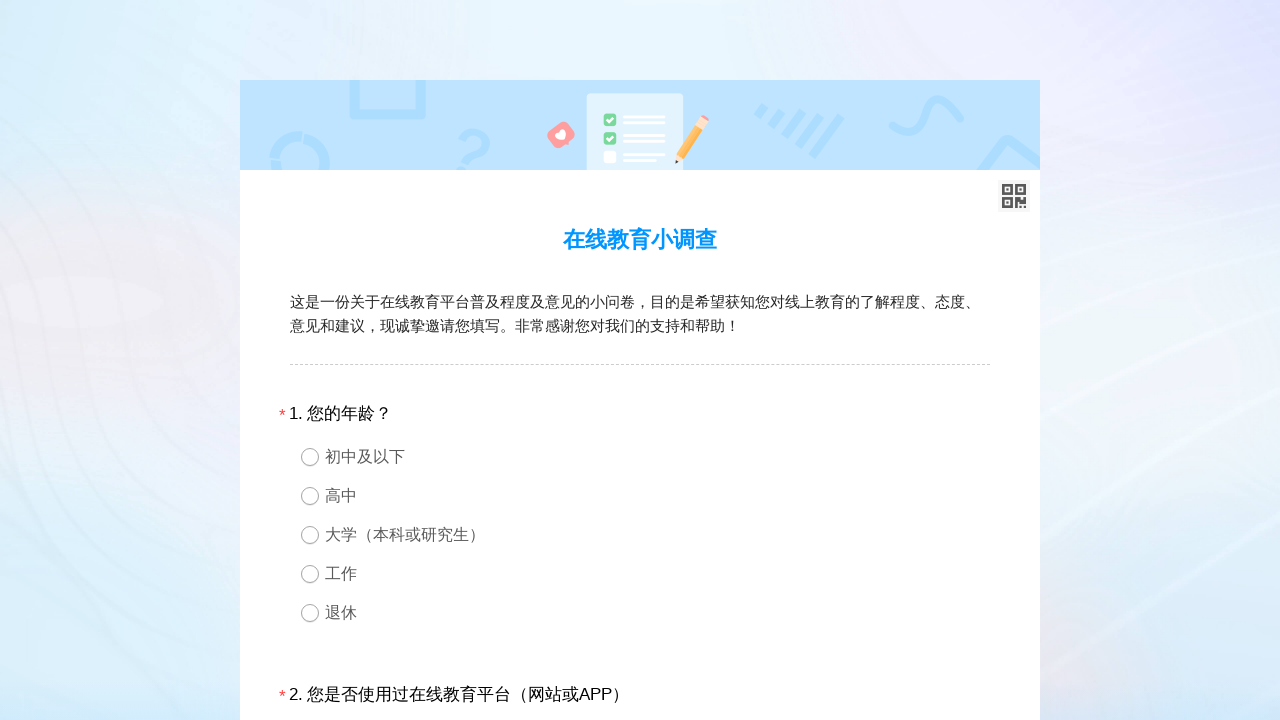

Located checkboxes for question 11
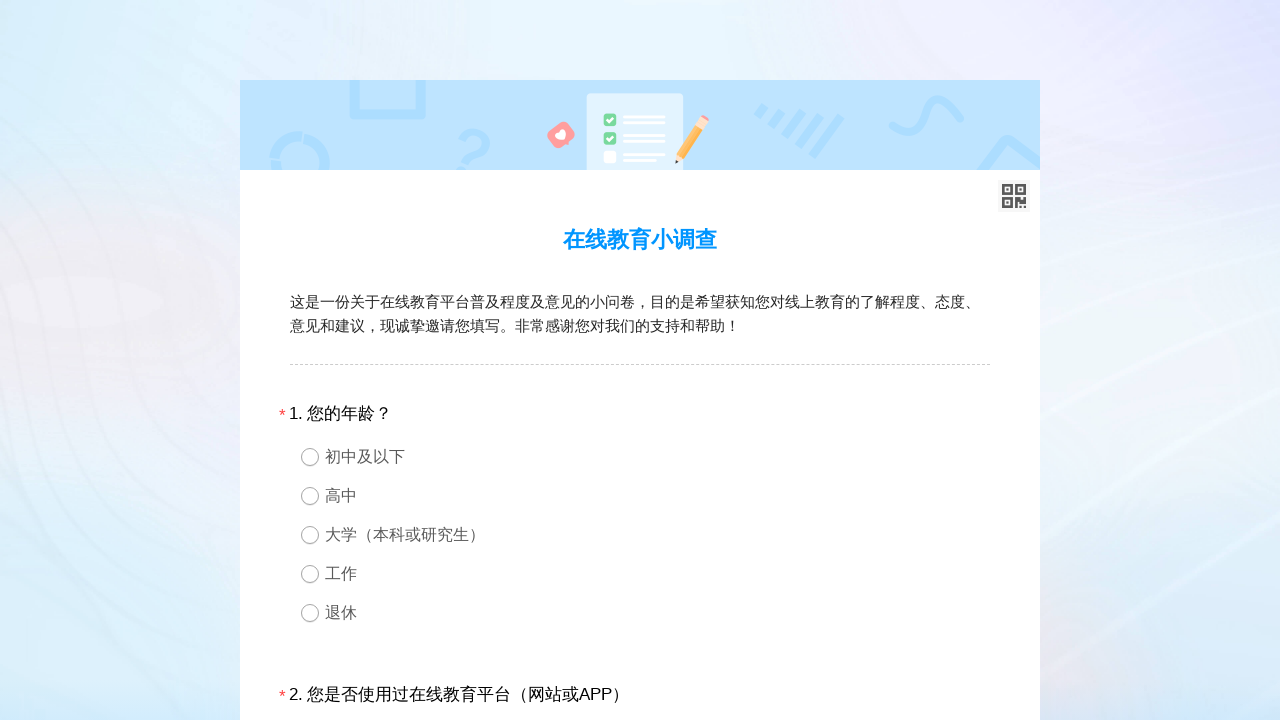

Located all list items for question 12
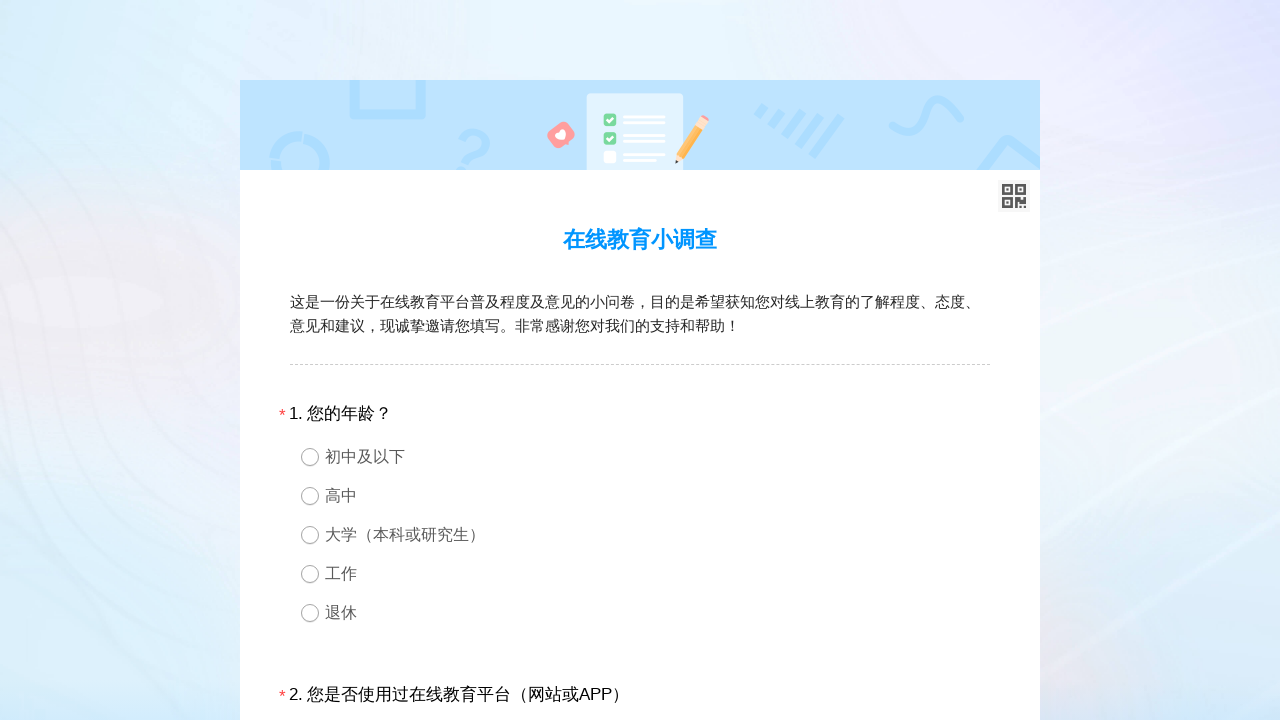

Waited 1000ms before clicking list item 1
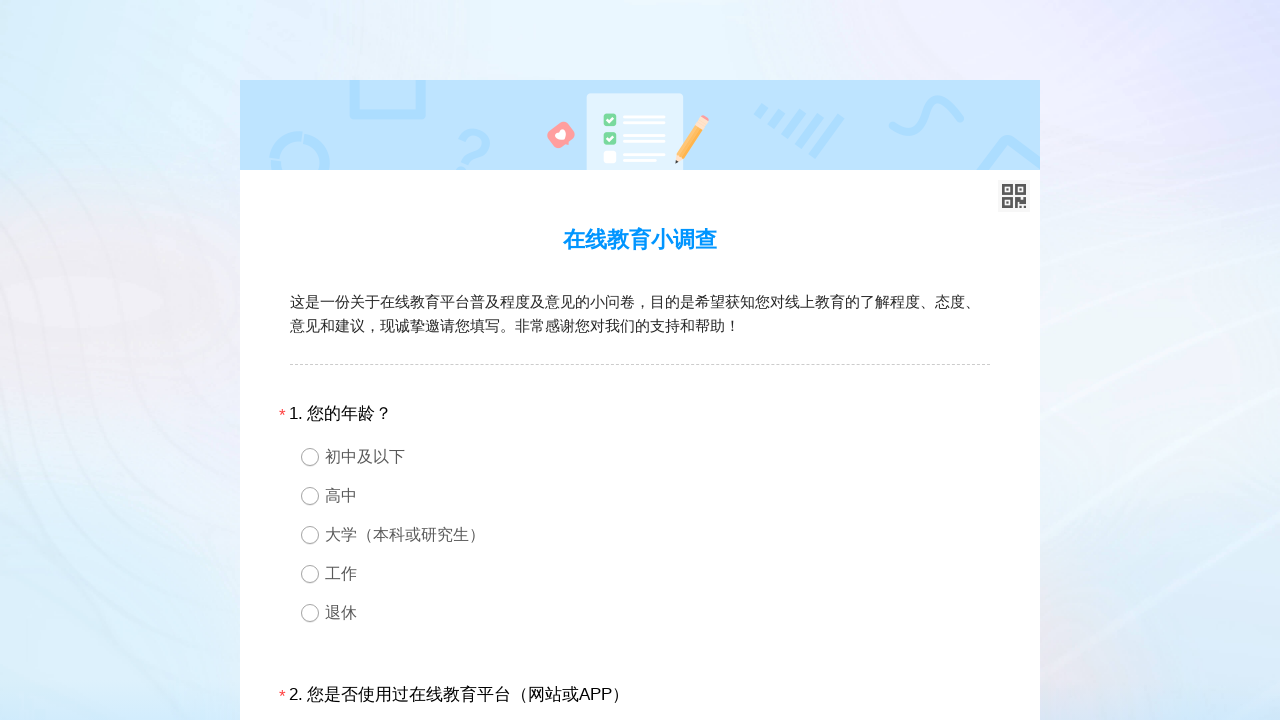

Clicked list item 1 for question 12 at (640, 360) on xpath=//*[@id="div12"]/ul/li >> nth=0
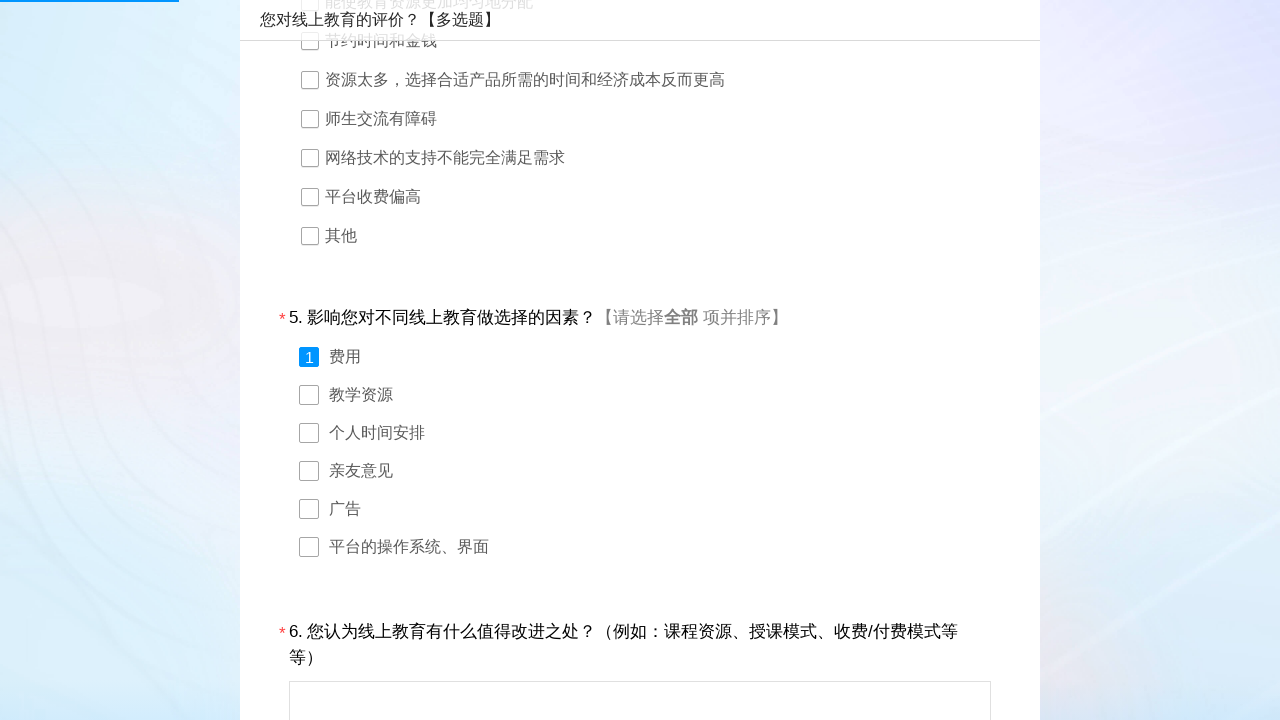

Waited 1000ms before clicking list item 2
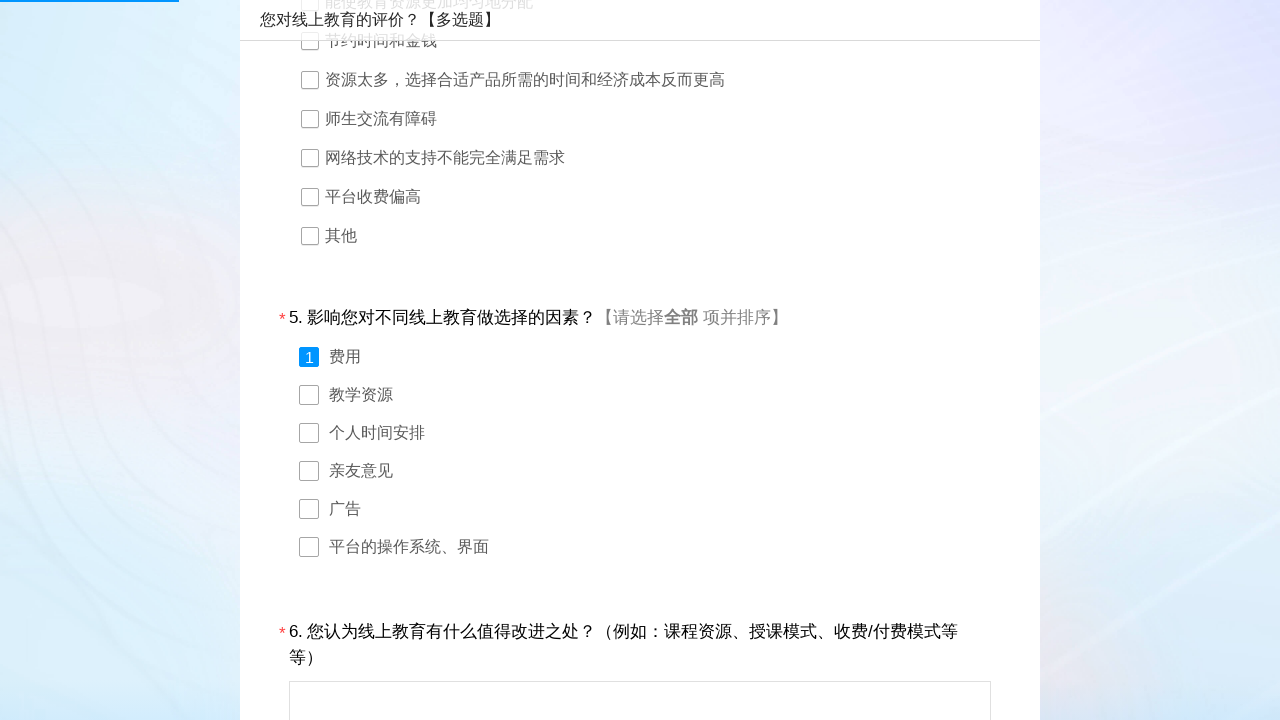

Clicked list item 2 for question 12 at (640, 398) on xpath=//*[@id="div12"]/ul/li >> nth=1
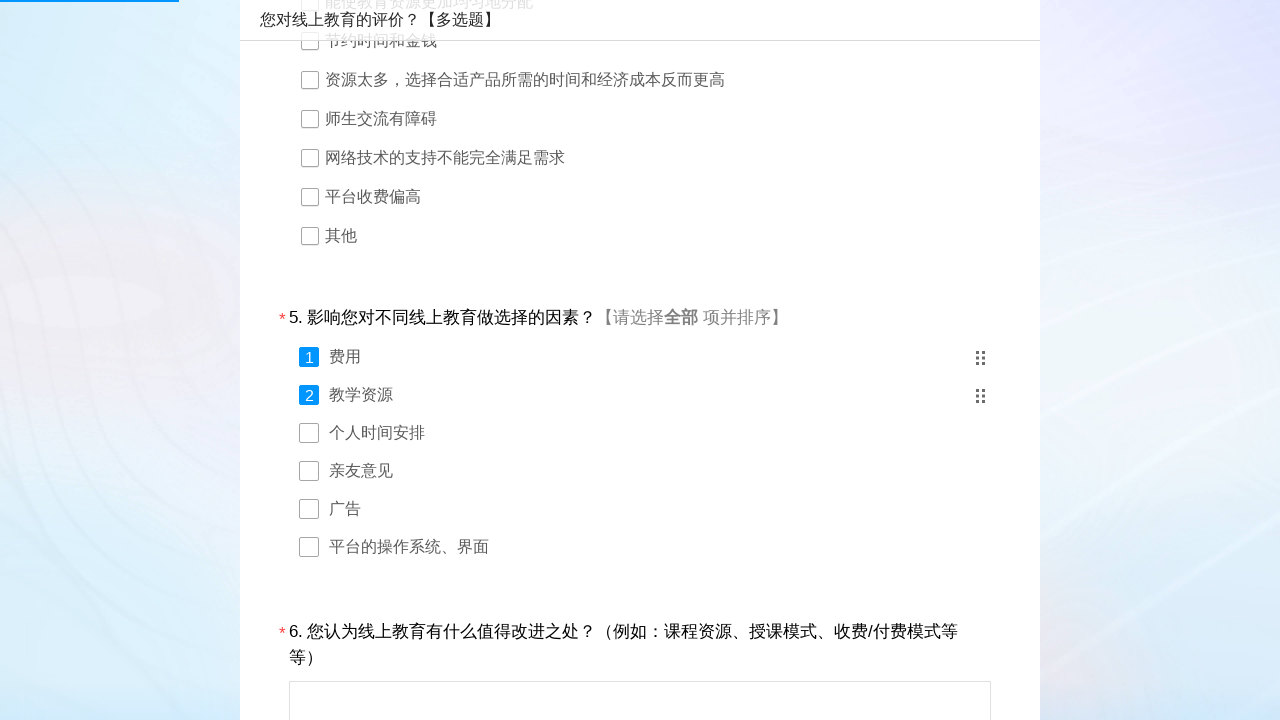

Waited 1000ms before clicking list item 3
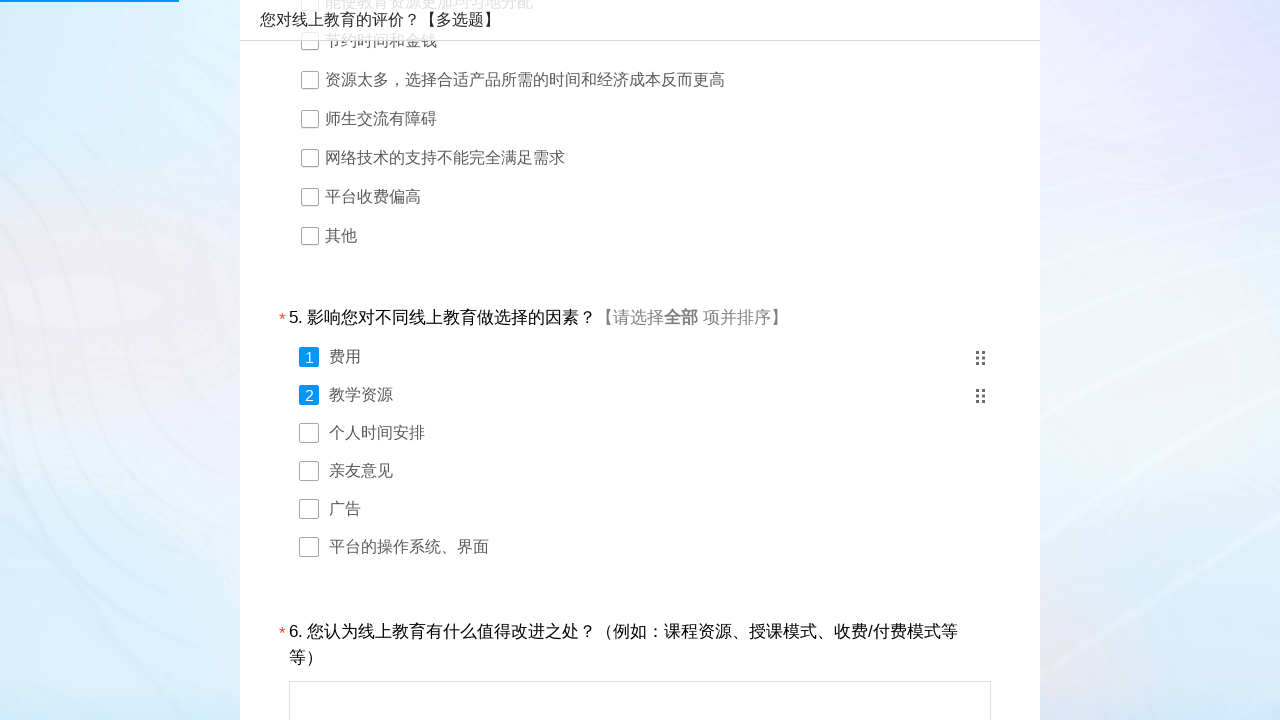

Clicked list item 3 for question 12 at (640, 436) on xpath=//*[@id="div12"]/ul/li >> nth=2
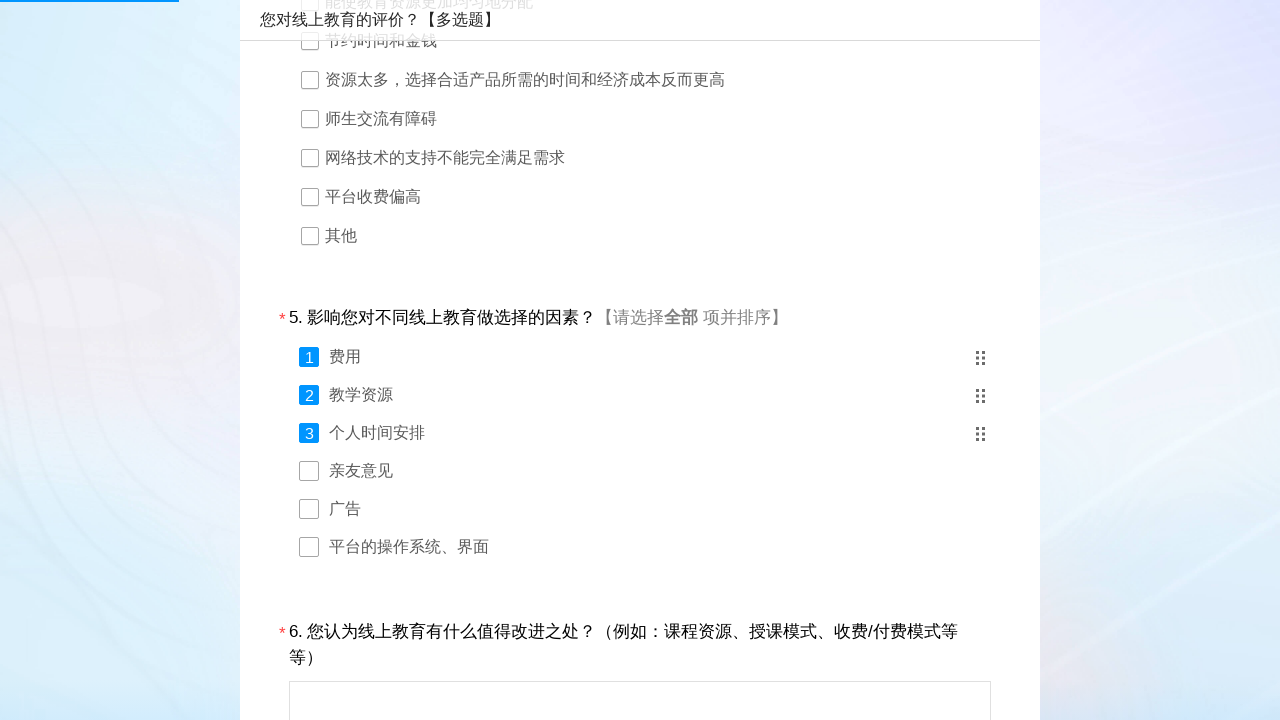

Waited 1000ms before clicking list item 4
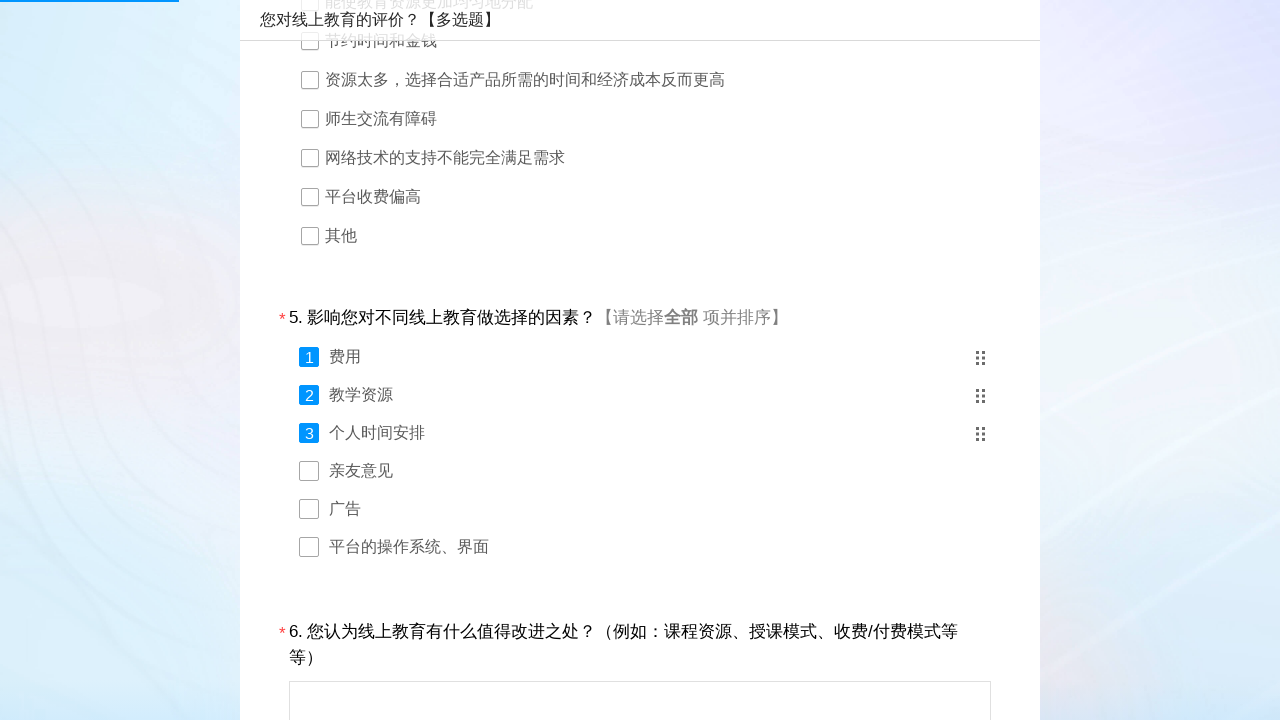

Clicked list item 4 for question 12 at (640, 474) on xpath=//*[@id="div12"]/ul/li >> nth=3
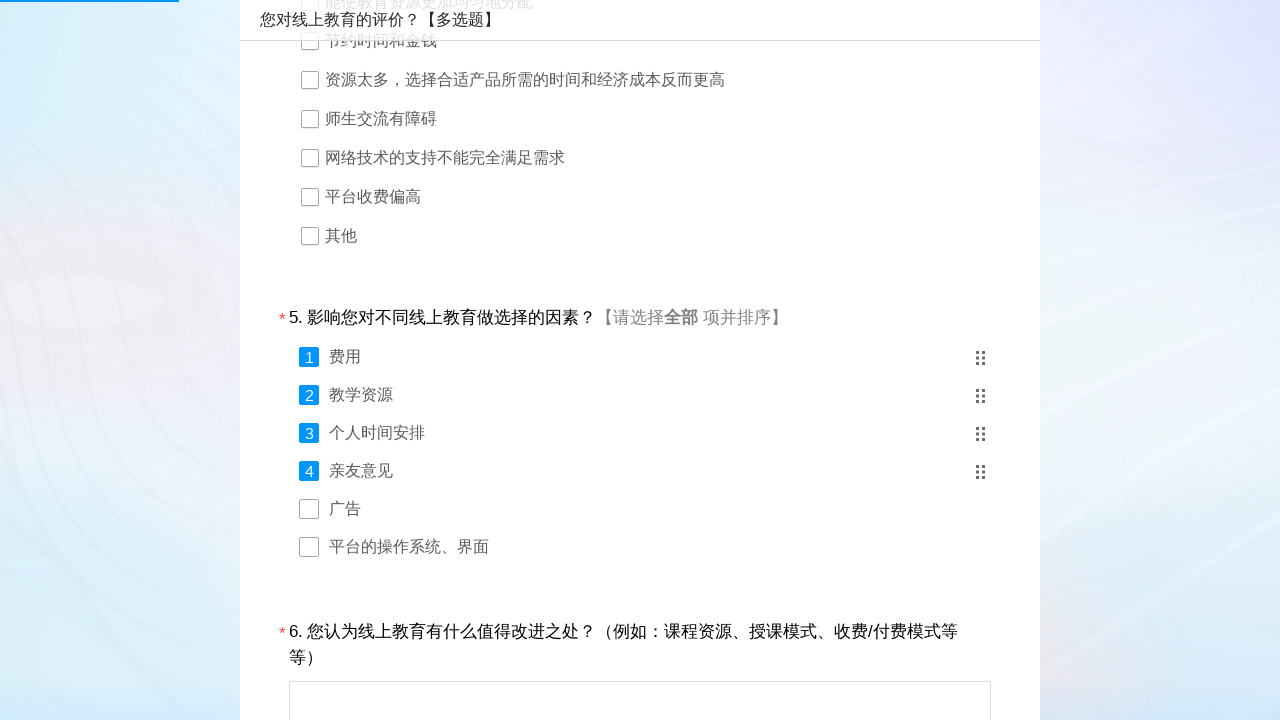

Waited 1000ms before clicking list item 5
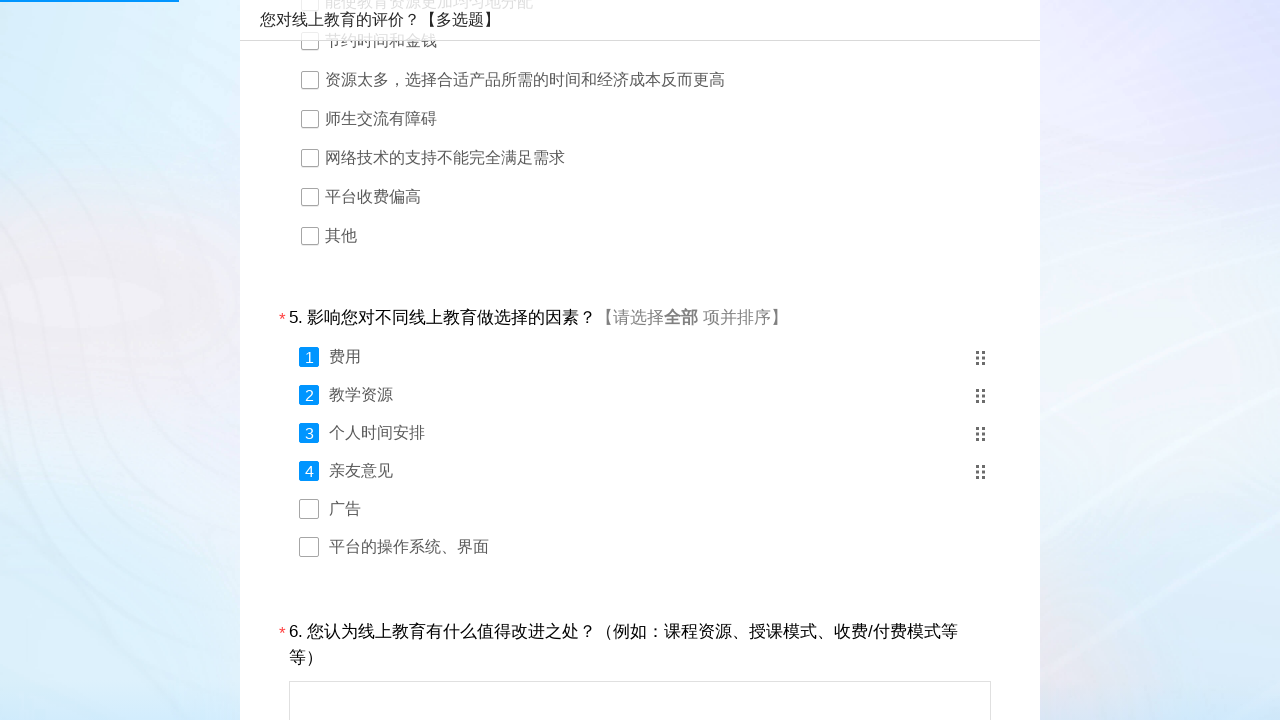

Clicked list item 5 for question 12 at (640, 512) on xpath=//*[@id="div12"]/ul/li >> nth=4
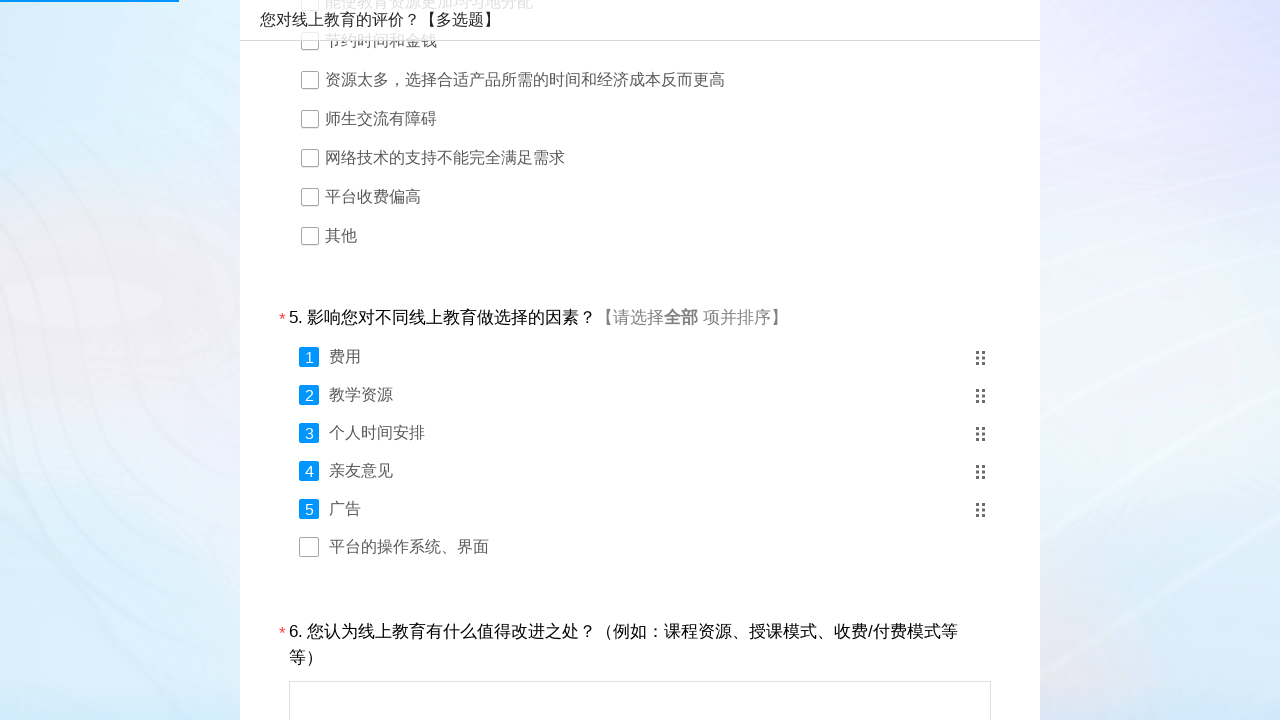

Waited 1000ms before clicking list item 6
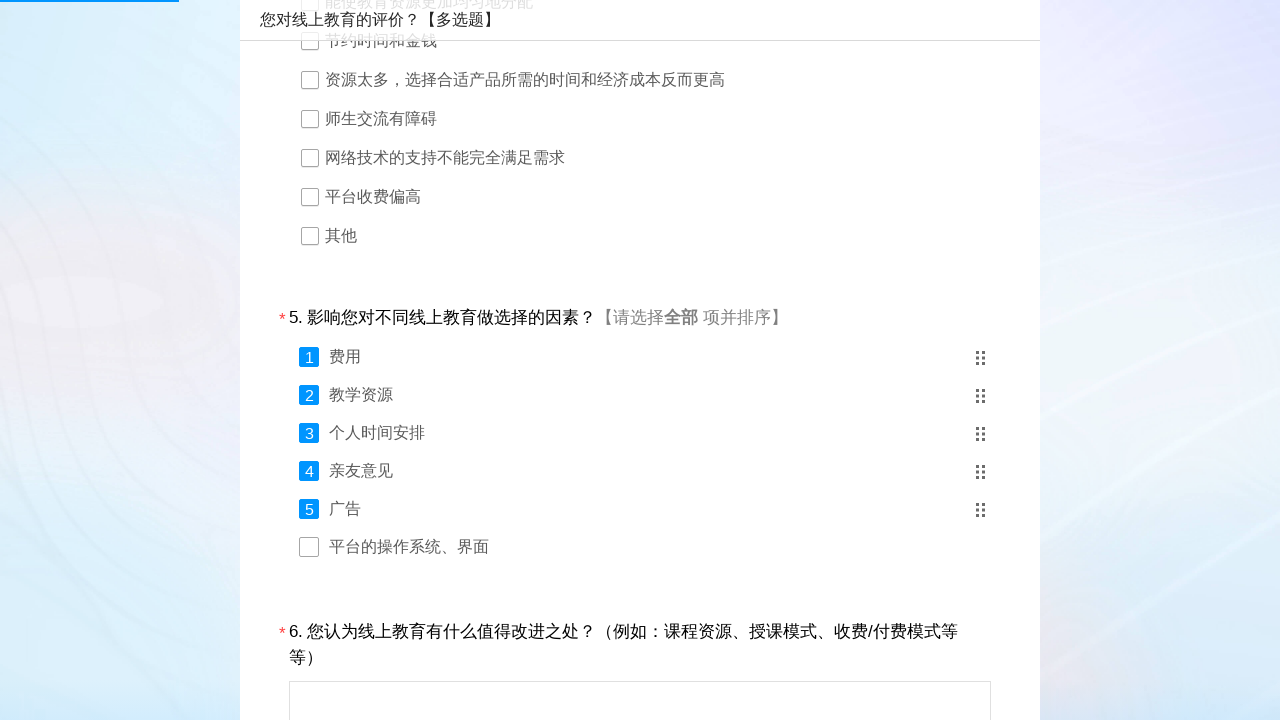

Clicked list item 6 for question 12 at (640, 550) on xpath=//*[@id="div12"]/ul/li >> nth=5
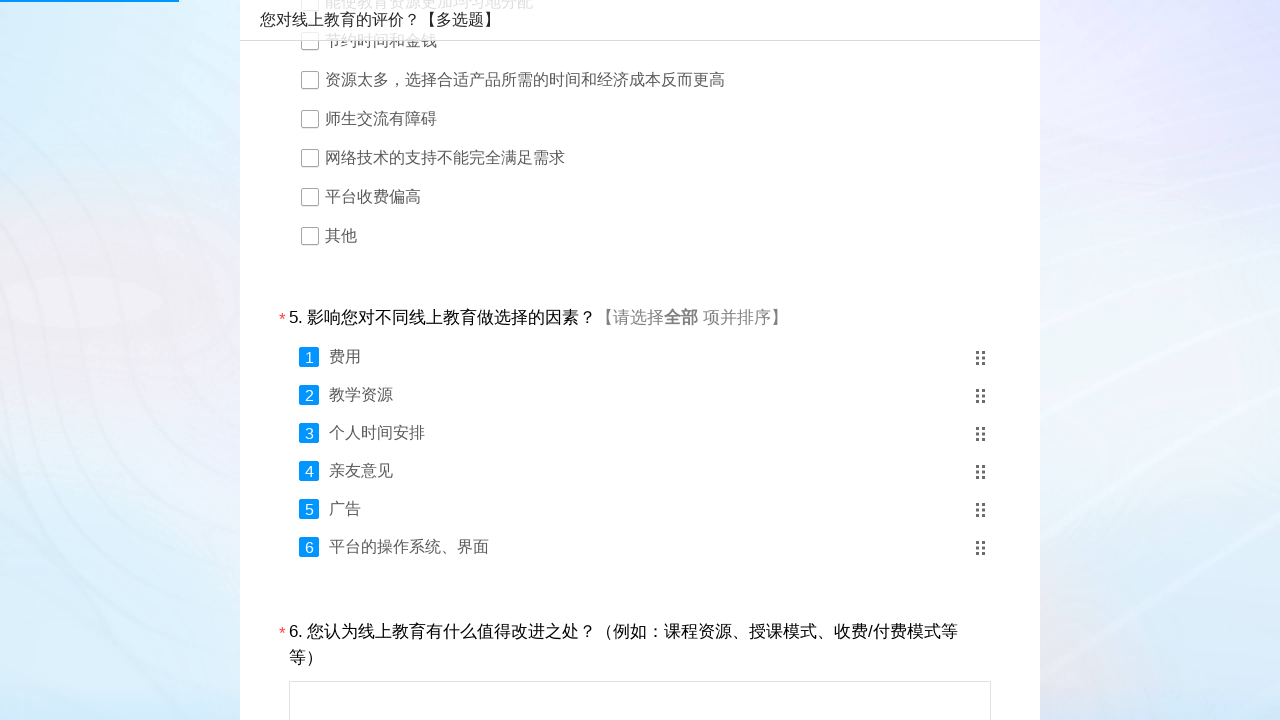

Filled question 13 text field with survey response on #q13
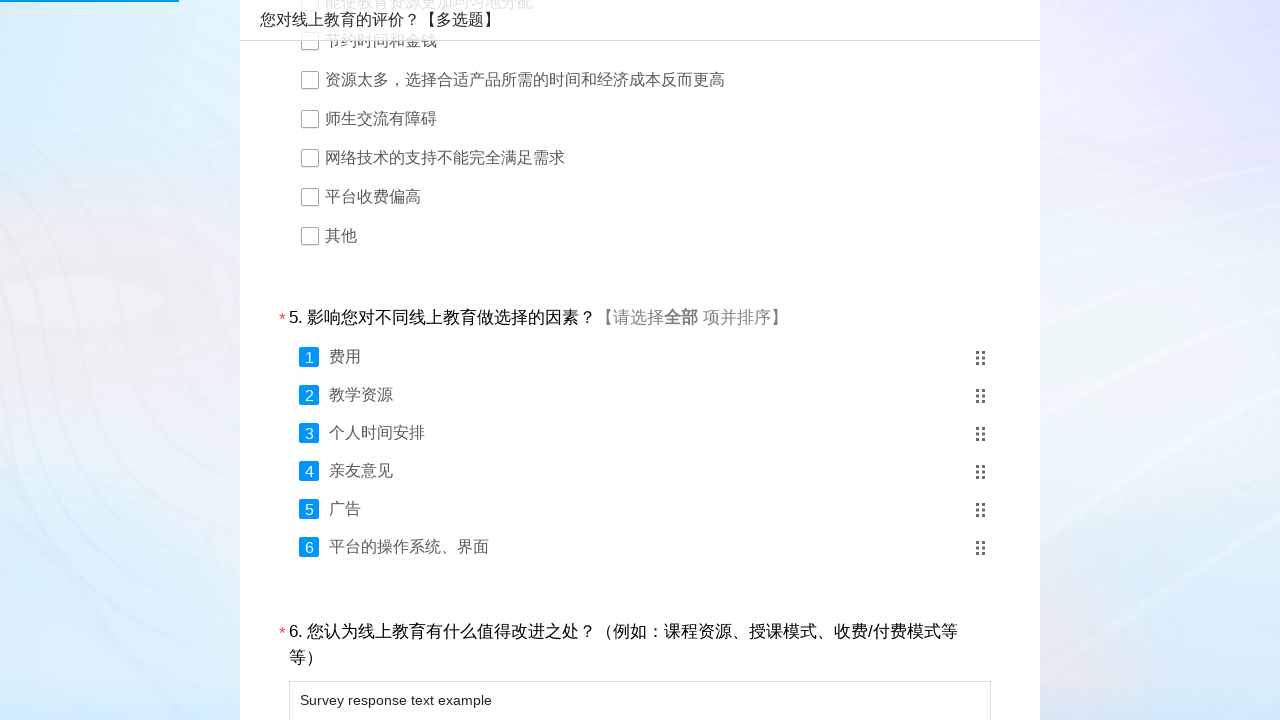

Filled question 14 text field with additional comments on #q14
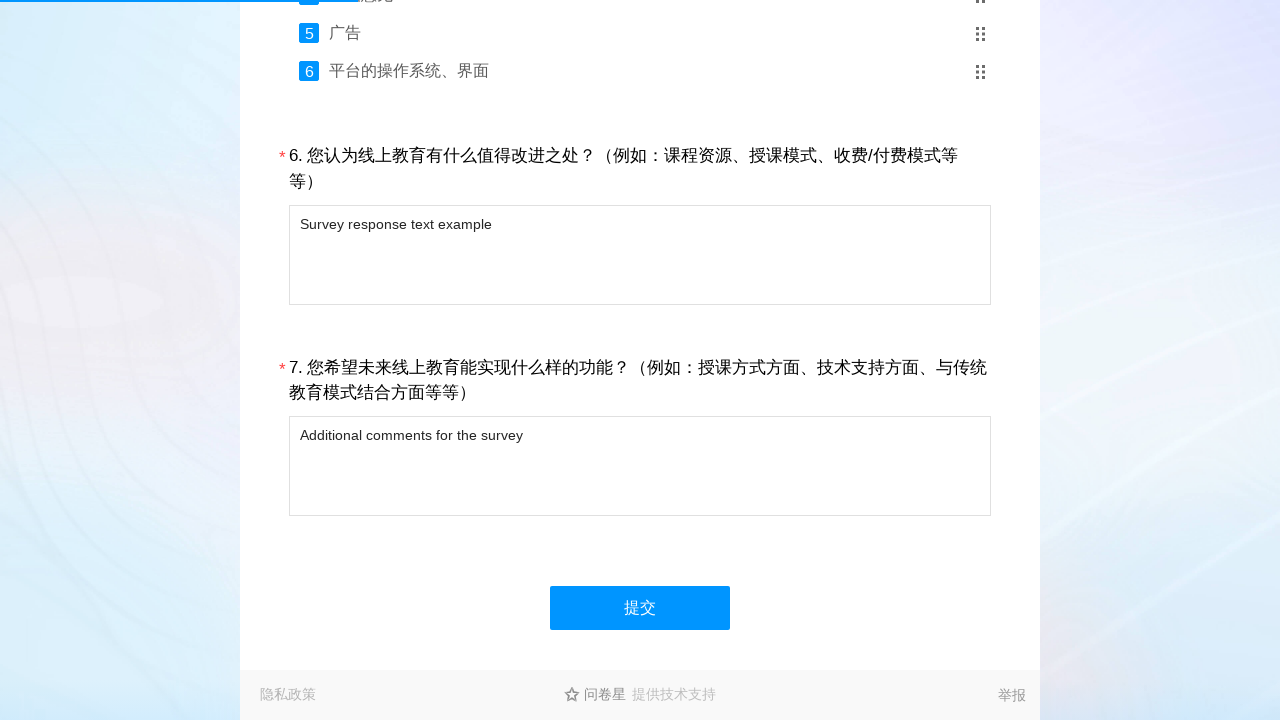

Clicked submit/next button to complete survey at (640, 608) on xpath=//*[@id="ctlNext"]
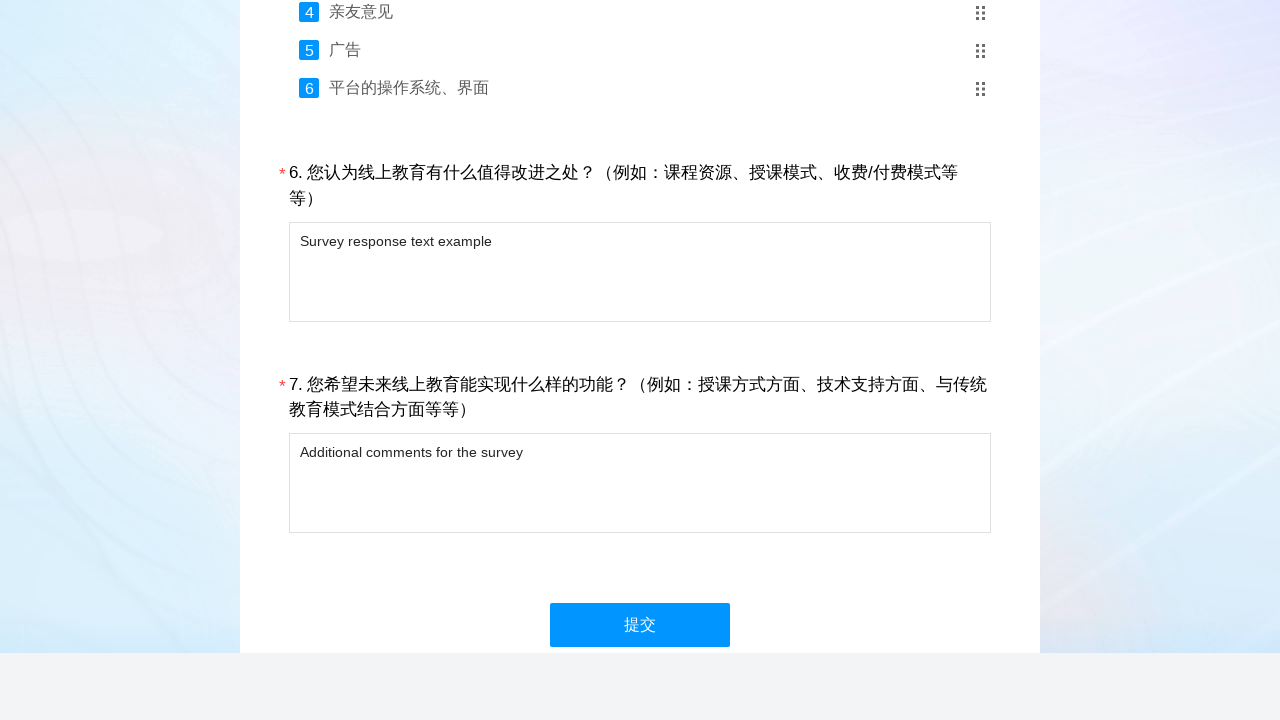

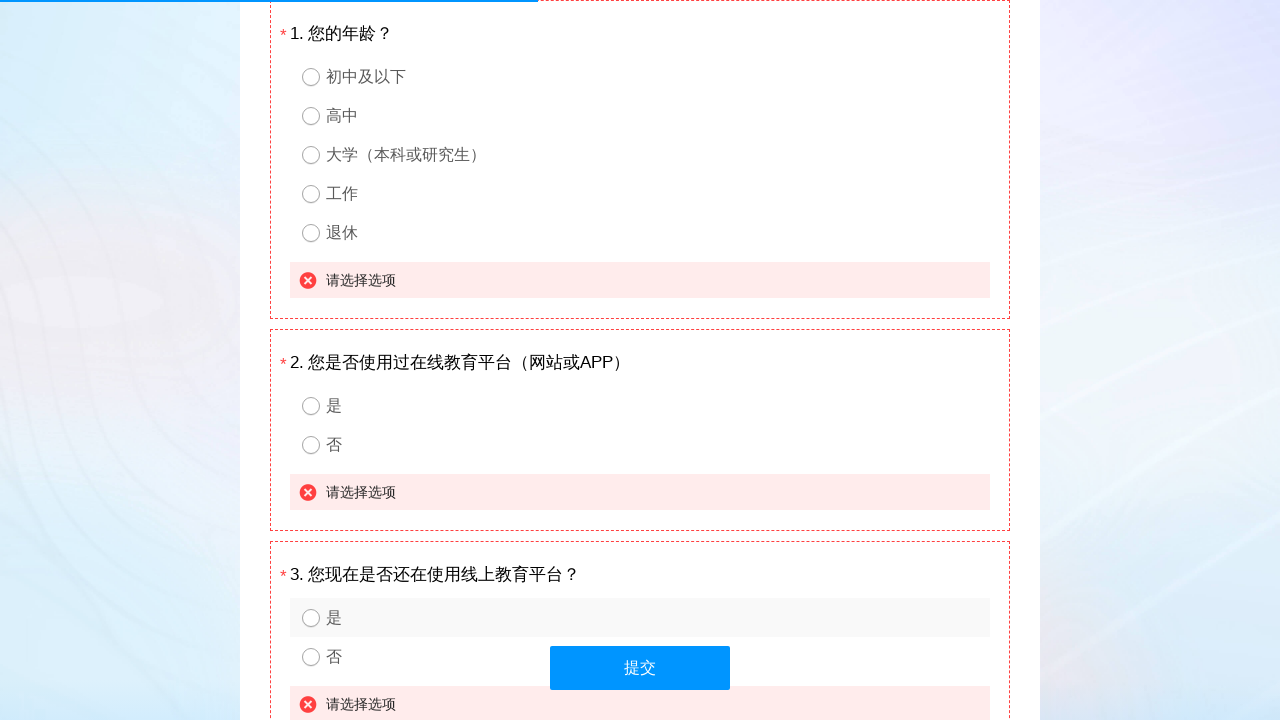